Tests entering only a name, submitting the form, clicking Yes, and verifying the personalized thank you message appears.

Starting URL: https://acctabootcamp.github.io/site/tasks/provide_feedback

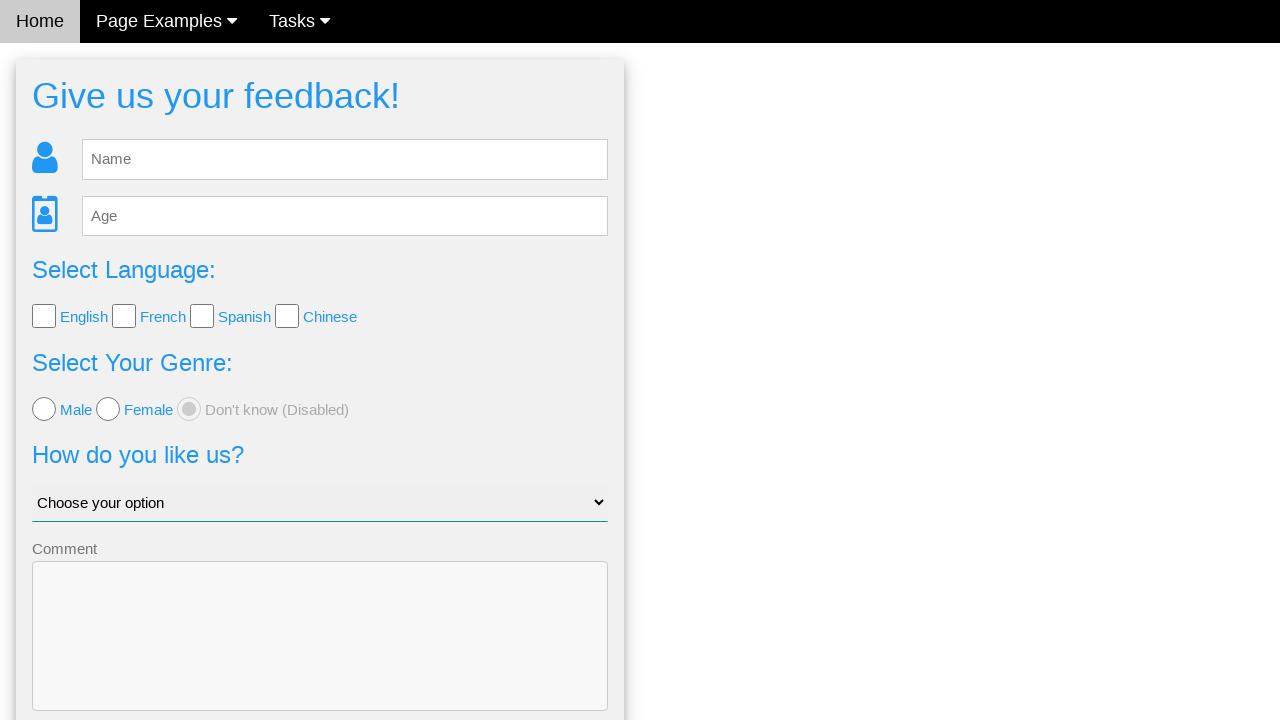

Filled name field with 'Marina Thompson' on #fb_name
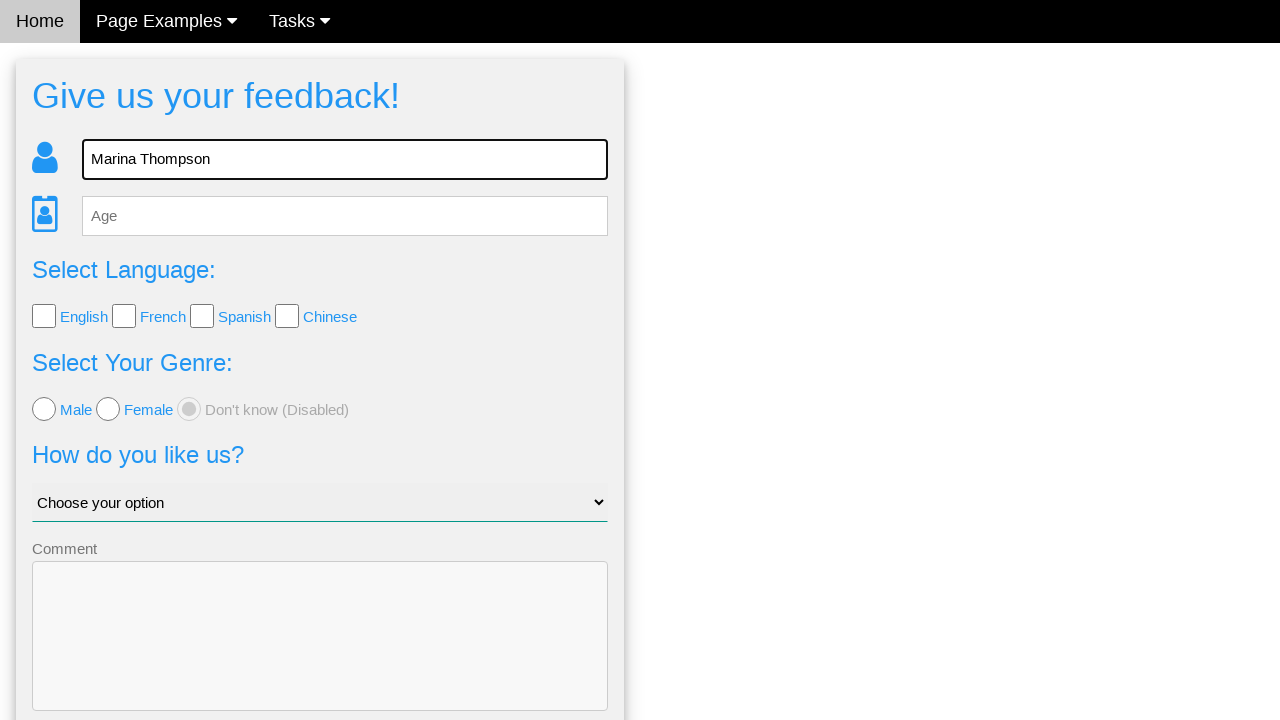

Clicked submit button to submit feedback form at (320, 656) on button[type='submit']
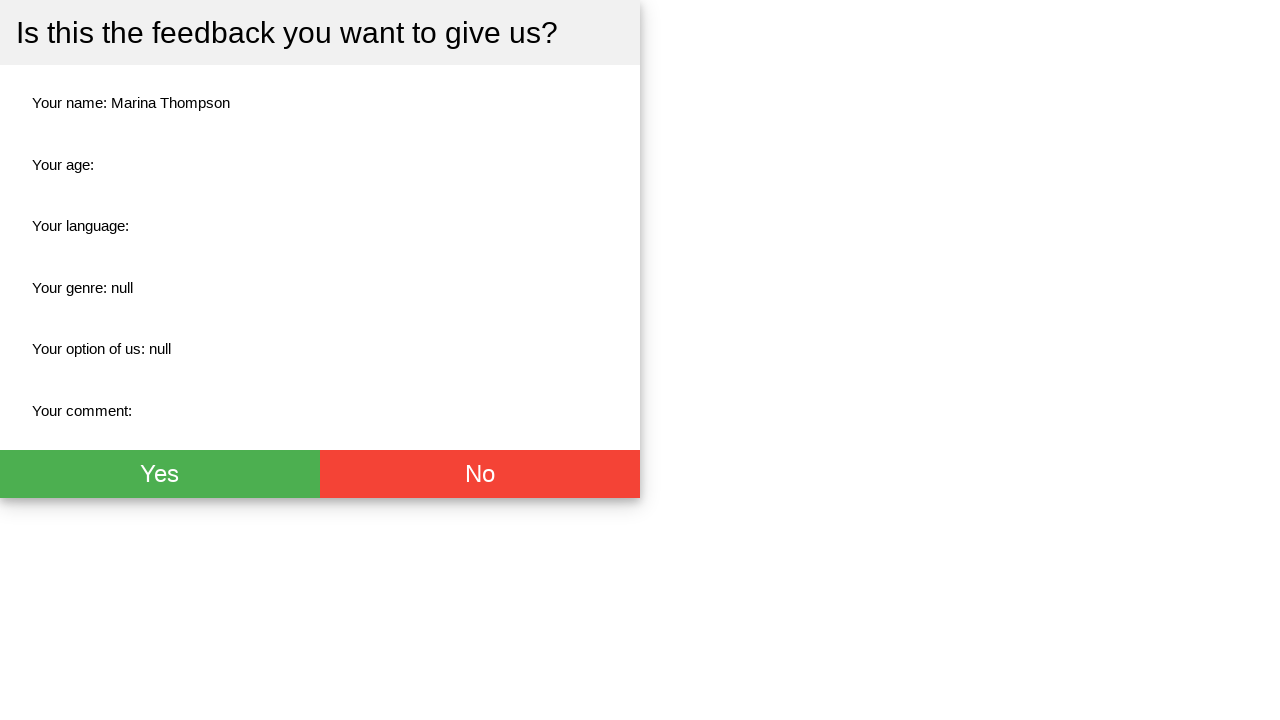

Thank you page appeared
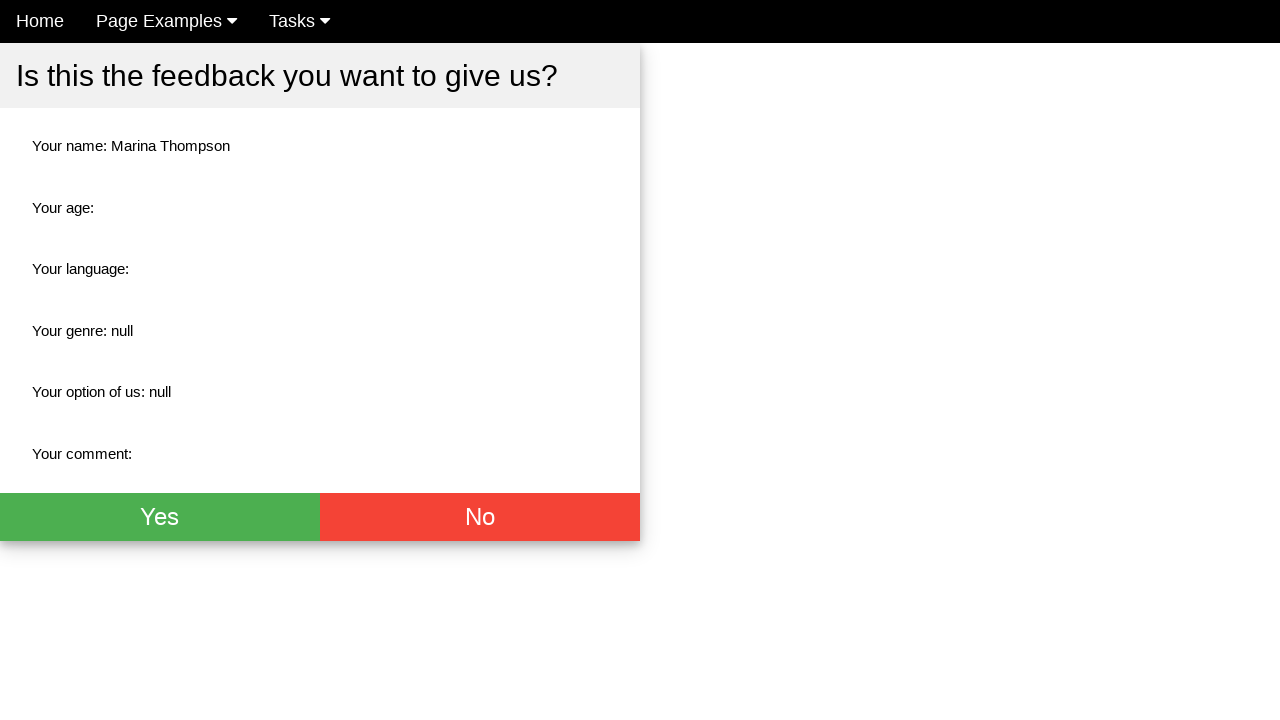

Clicked Yes button at (160, 517) on xpath=//button[text()='Yes']
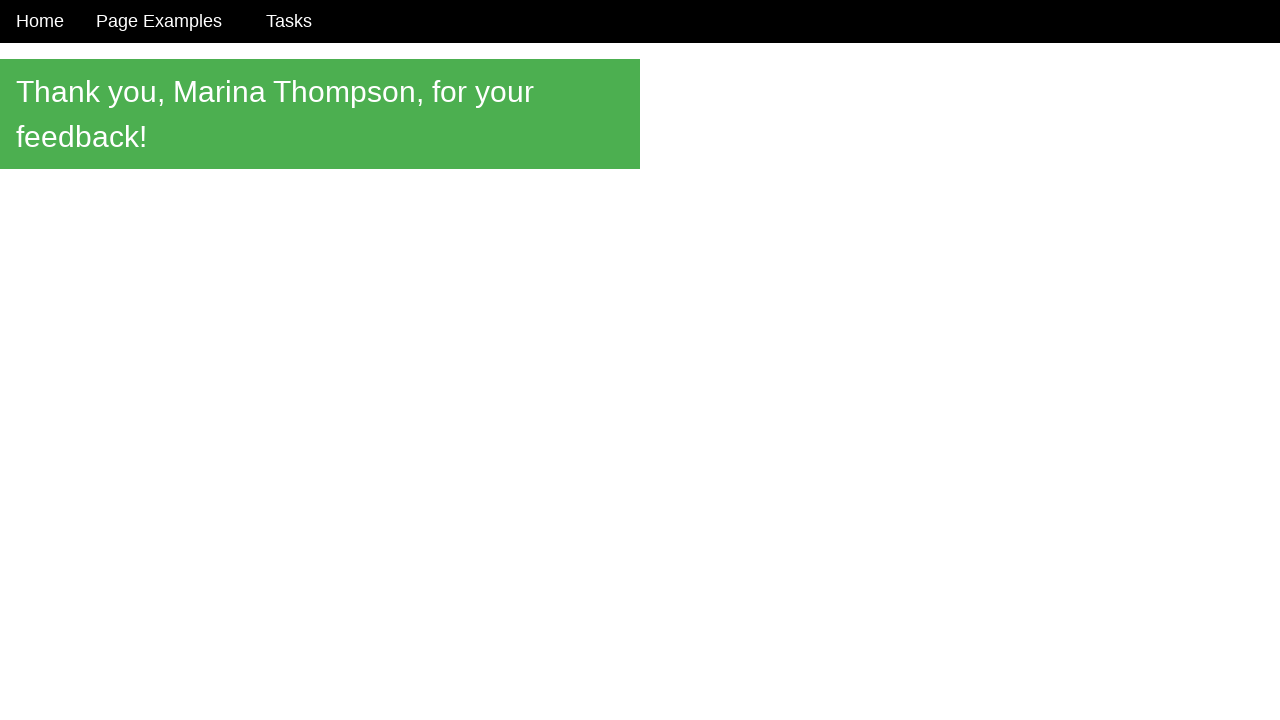

Personalized thank you message 'Thank you, Marina Thompson, for your feedback!' appeared
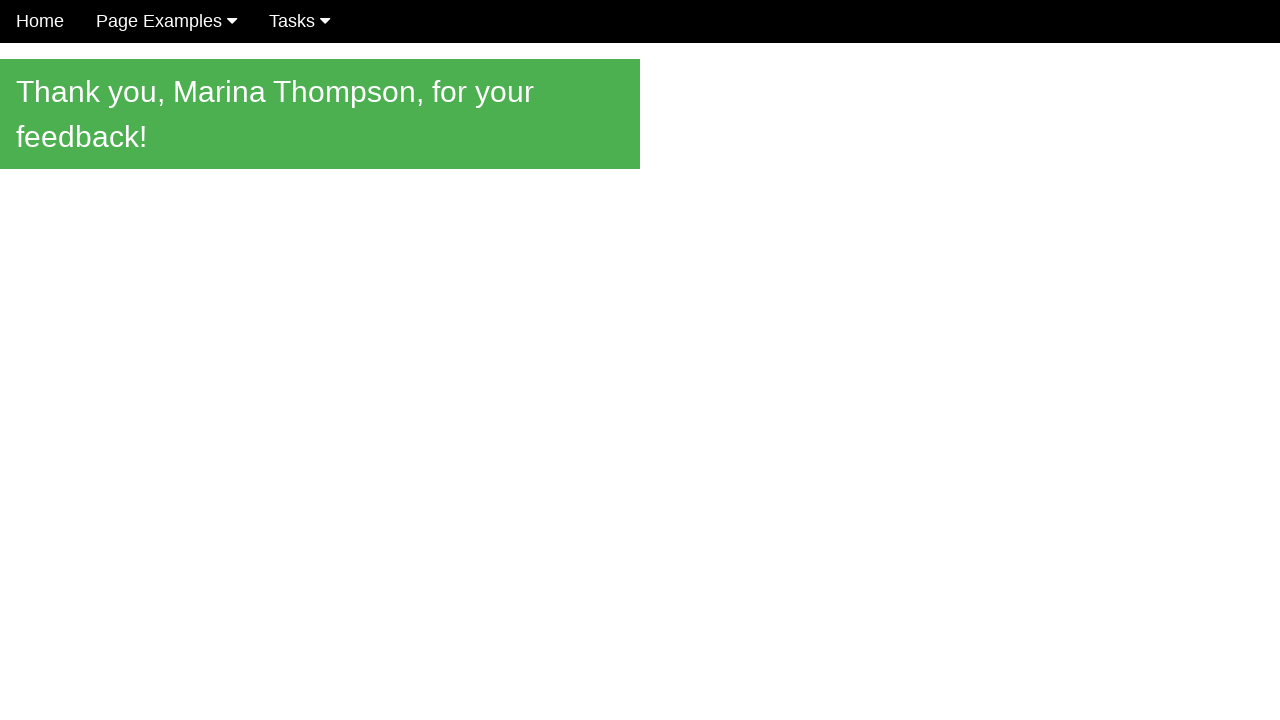

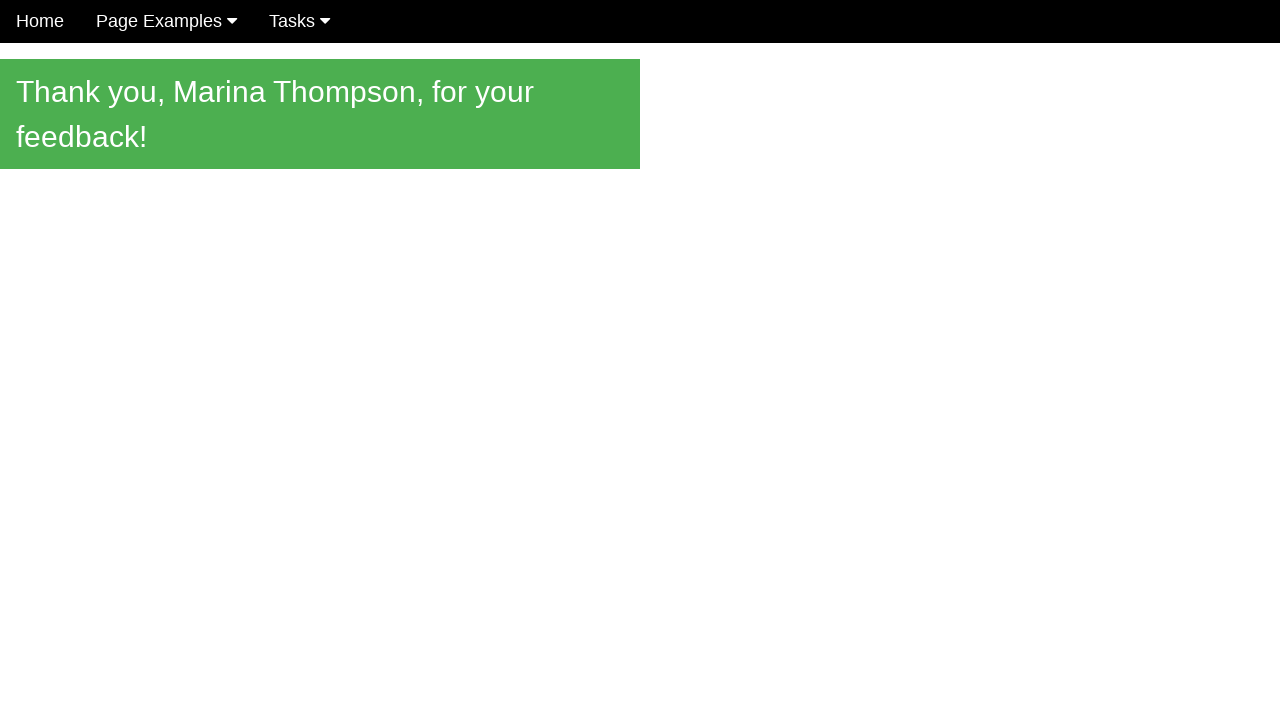